Tests the Add/Remove Elements page by clicking the "Add Element" button 5 times and verifying that Delete buttons are created

Starting URL: http://the-internet.herokuapp.com/add_remove_elements/

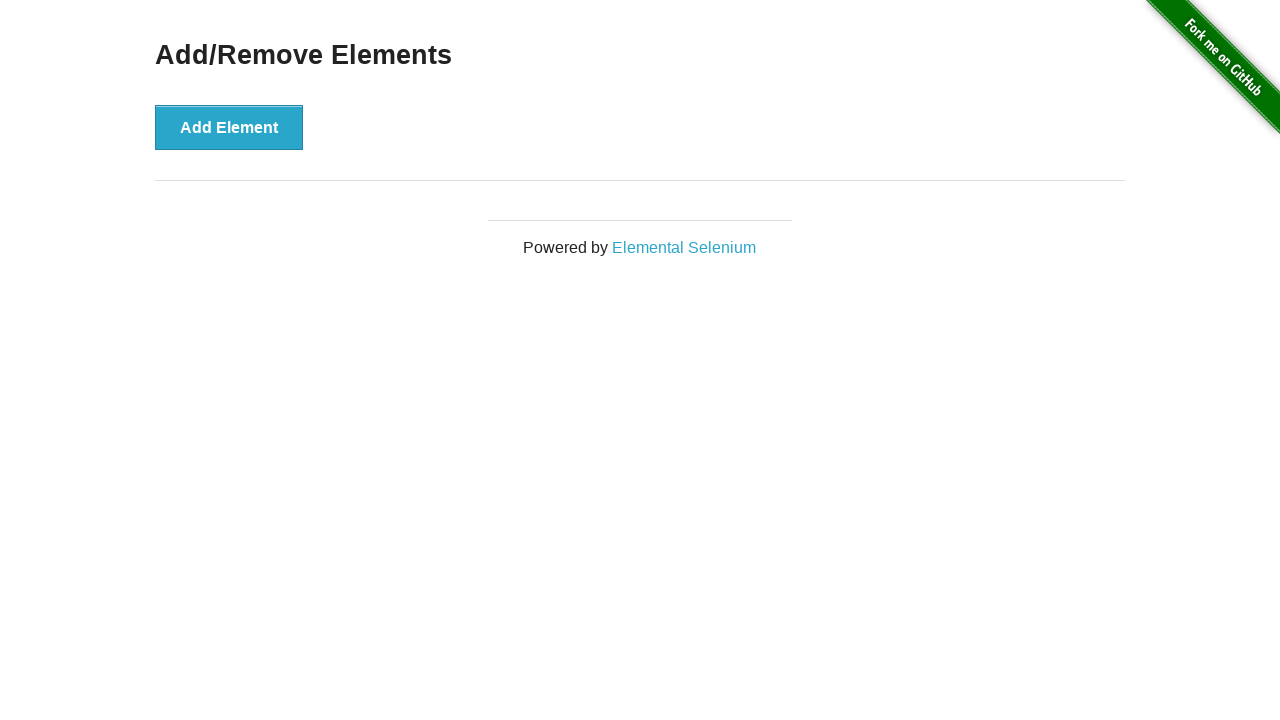

Navigated to Add/Remove Elements page
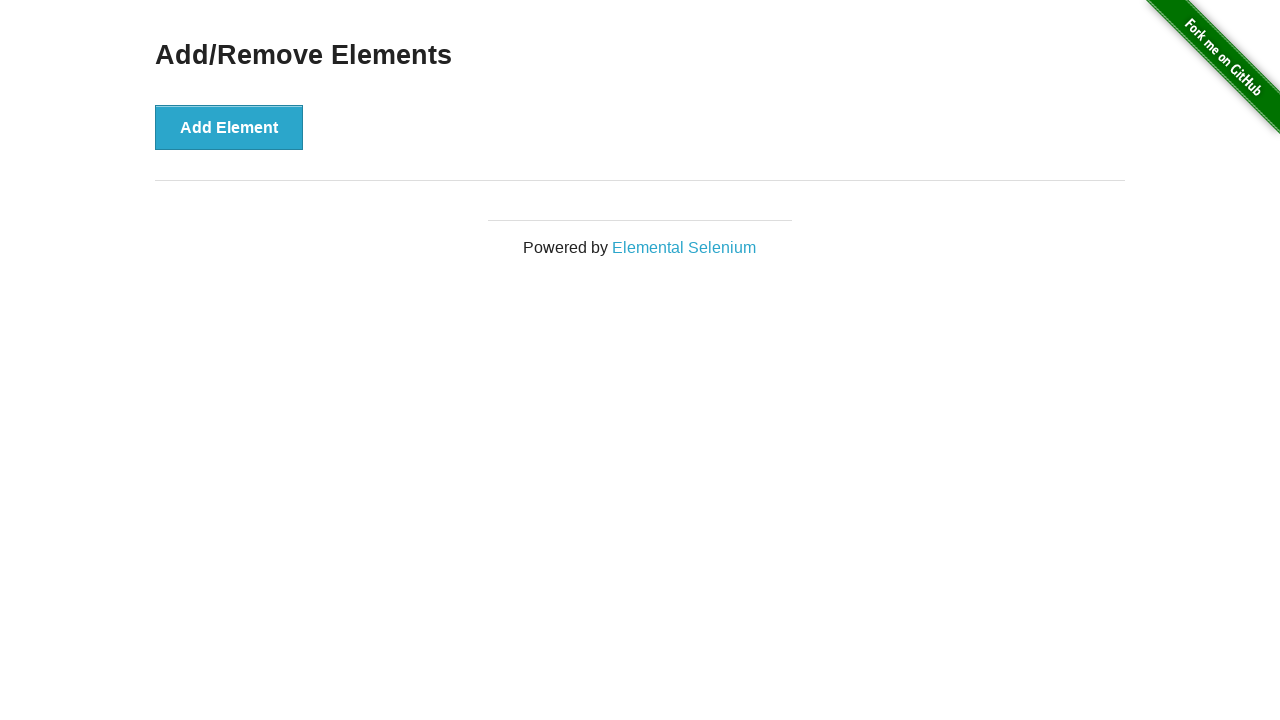

Clicked 'Add Element' button (iteration 1 of 5) at (229, 127) on [onclick='addElement()']
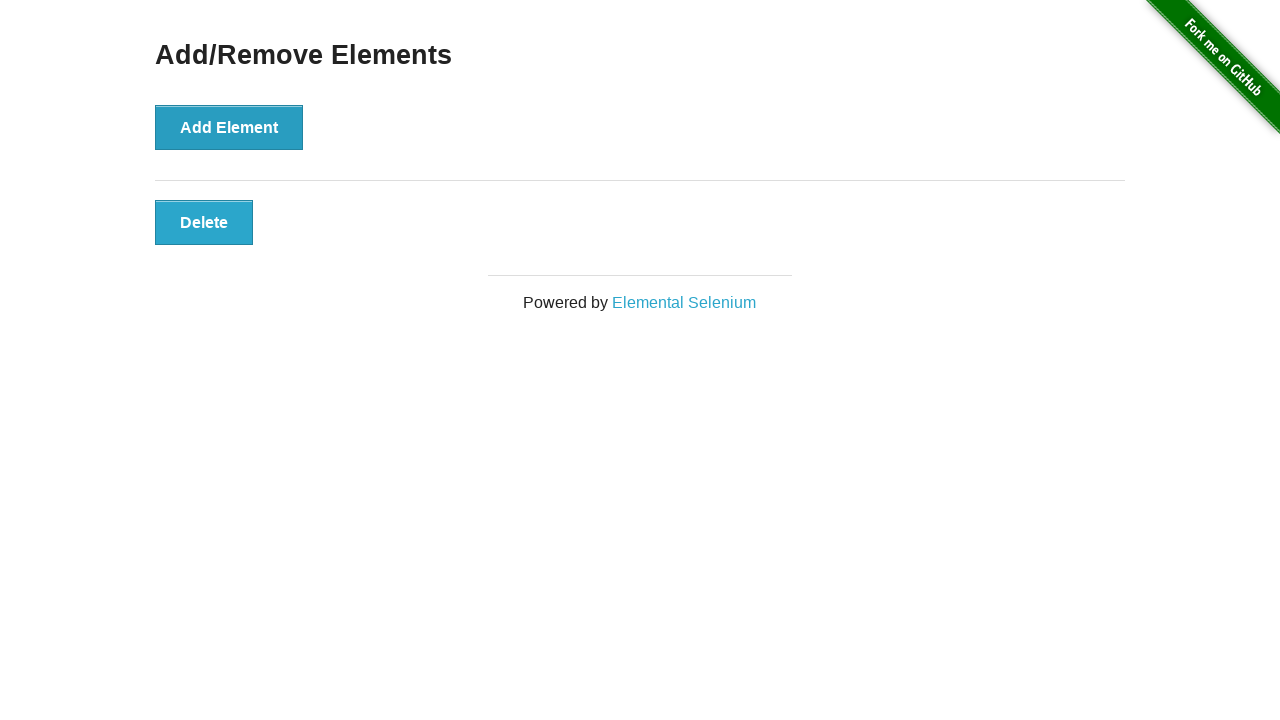

Clicked 'Add Element' button (iteration 2 of 5) at (229, 127) on [onclick='addElement()']
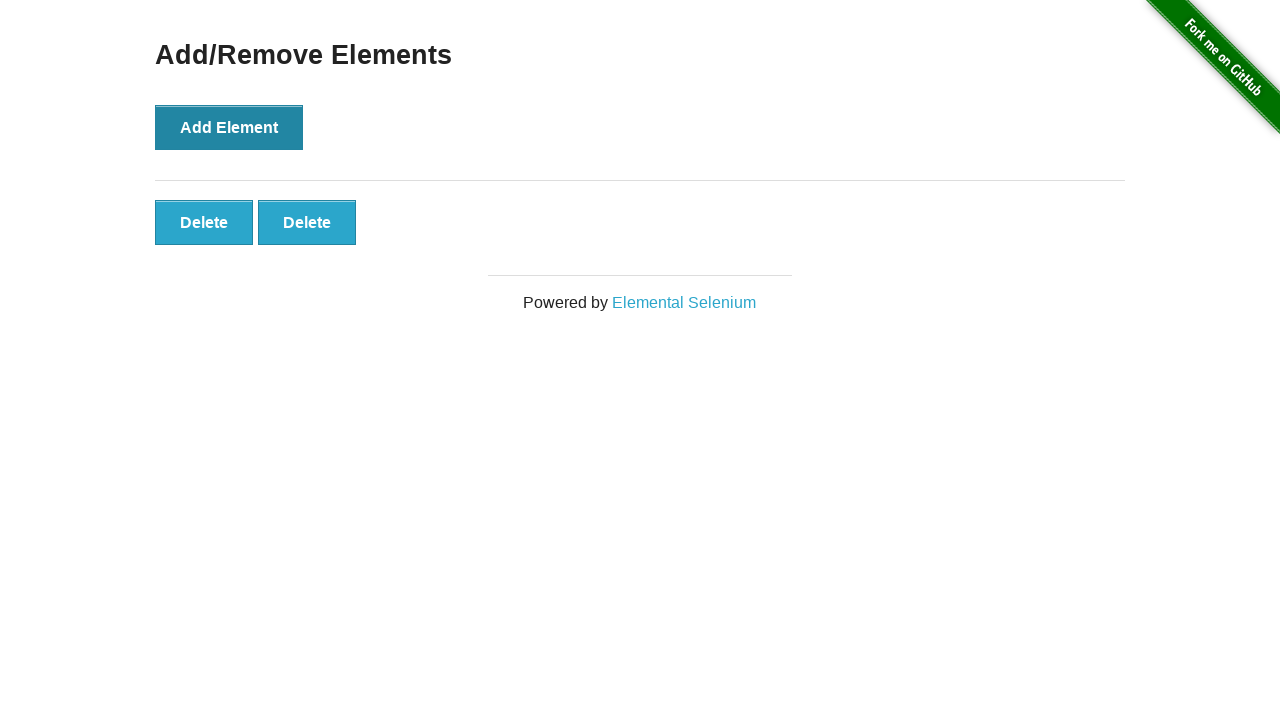

Clicked 'Add Element' button (iteration 3 of 5) at (229, 127) on [onclick='addElement()']
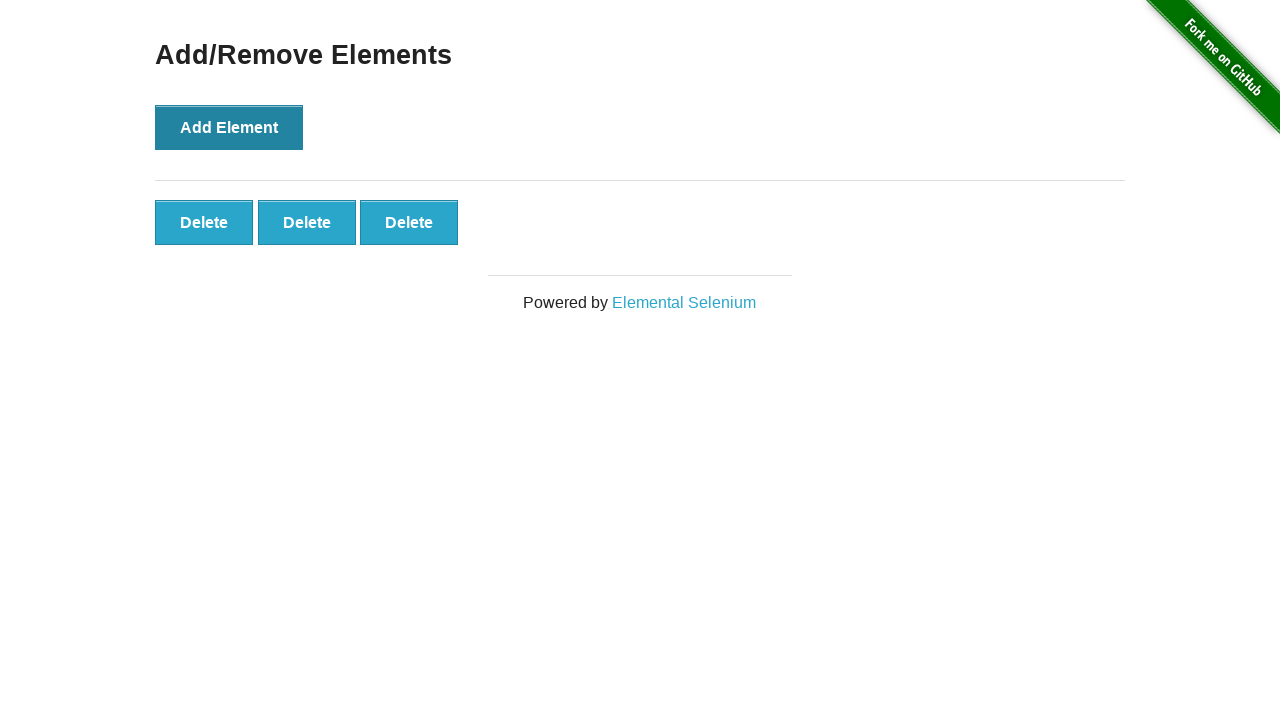

Clicked 'Add Element' button (iteration 4 of 5) at (229, 127) on [onclick='addElement()']
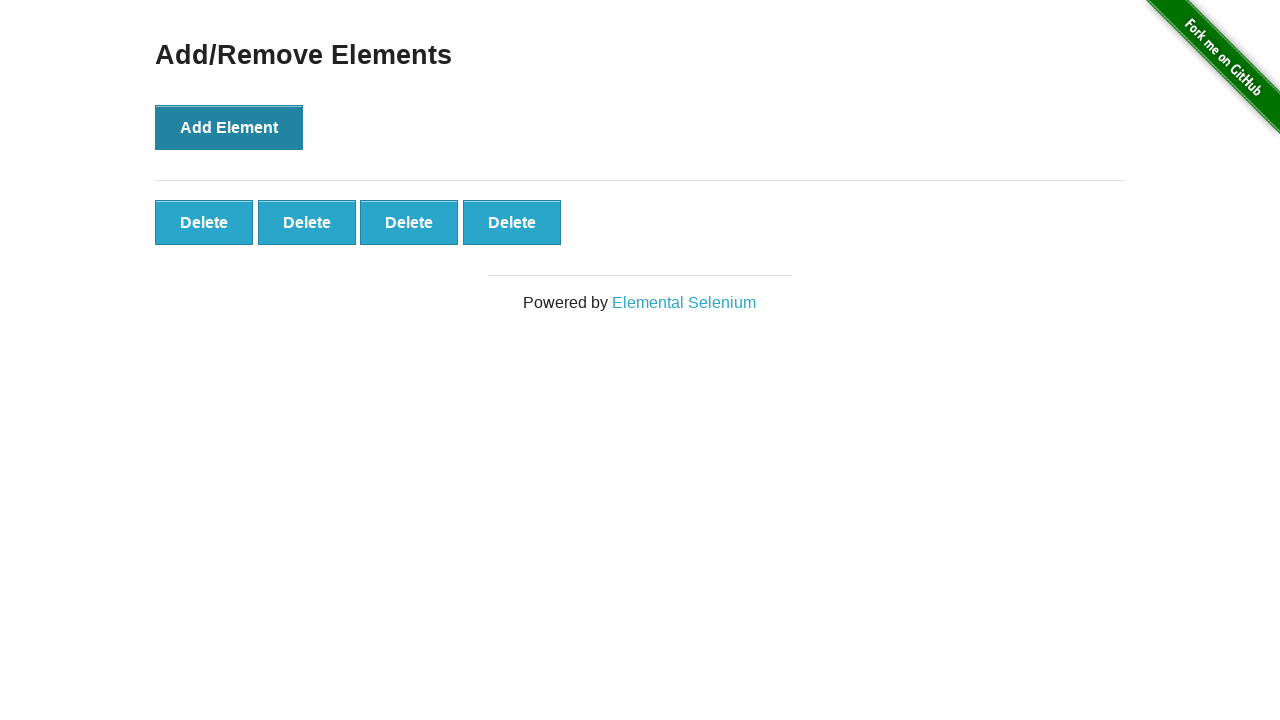

Clicked 'Add Element' button (iteration 5 of 5) at (229, 127) on [onclick='addElement()']
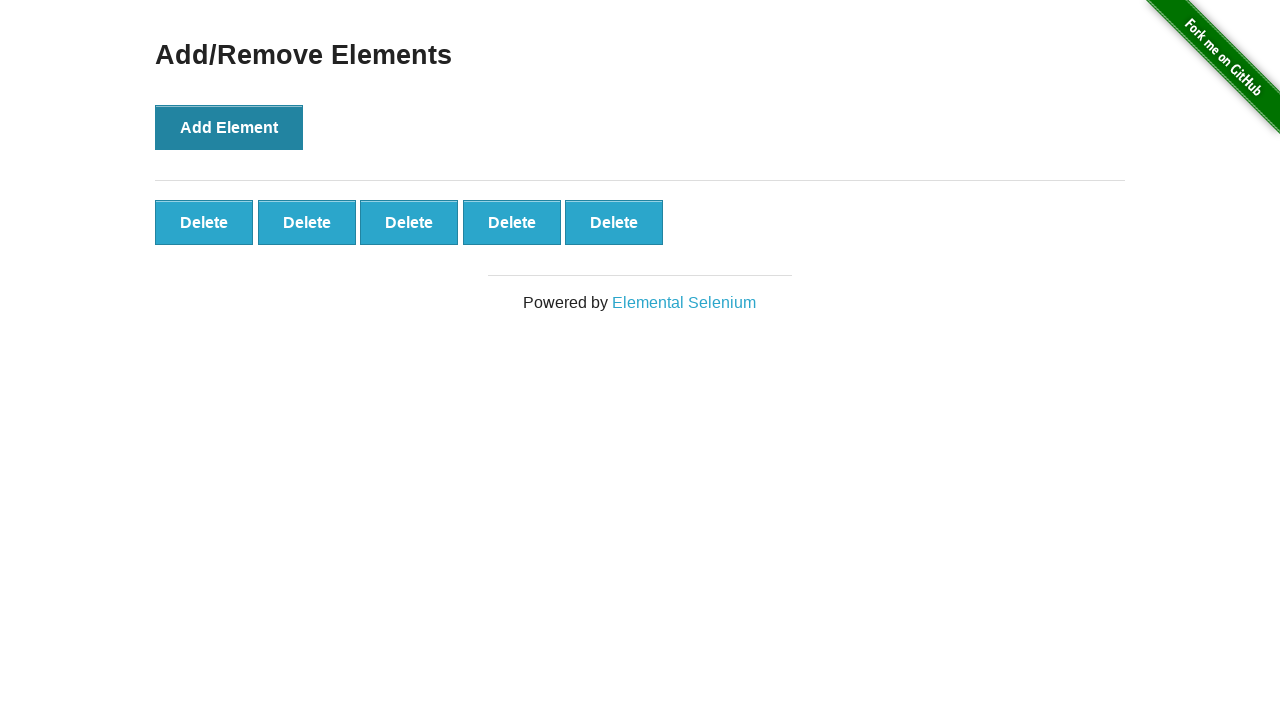

Verified that Delete buttons appeared after adding 5 elements
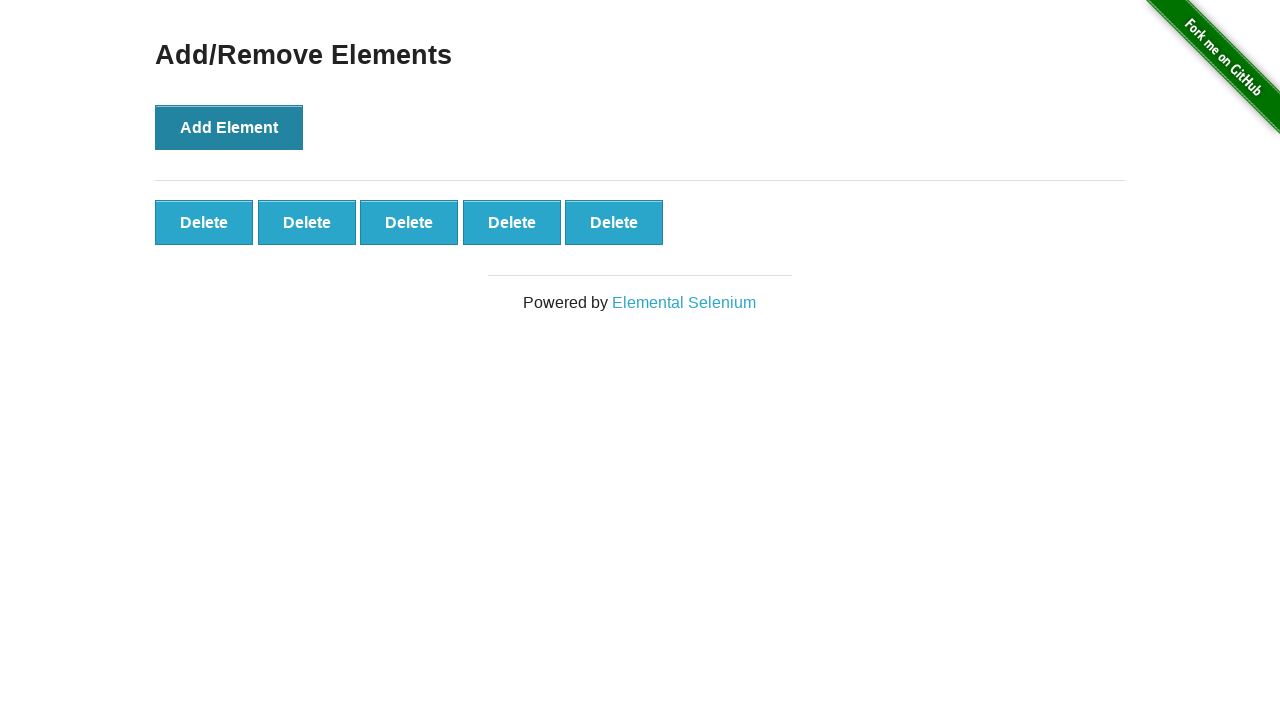

Confirmed that exactly 5 Delete buttons are present
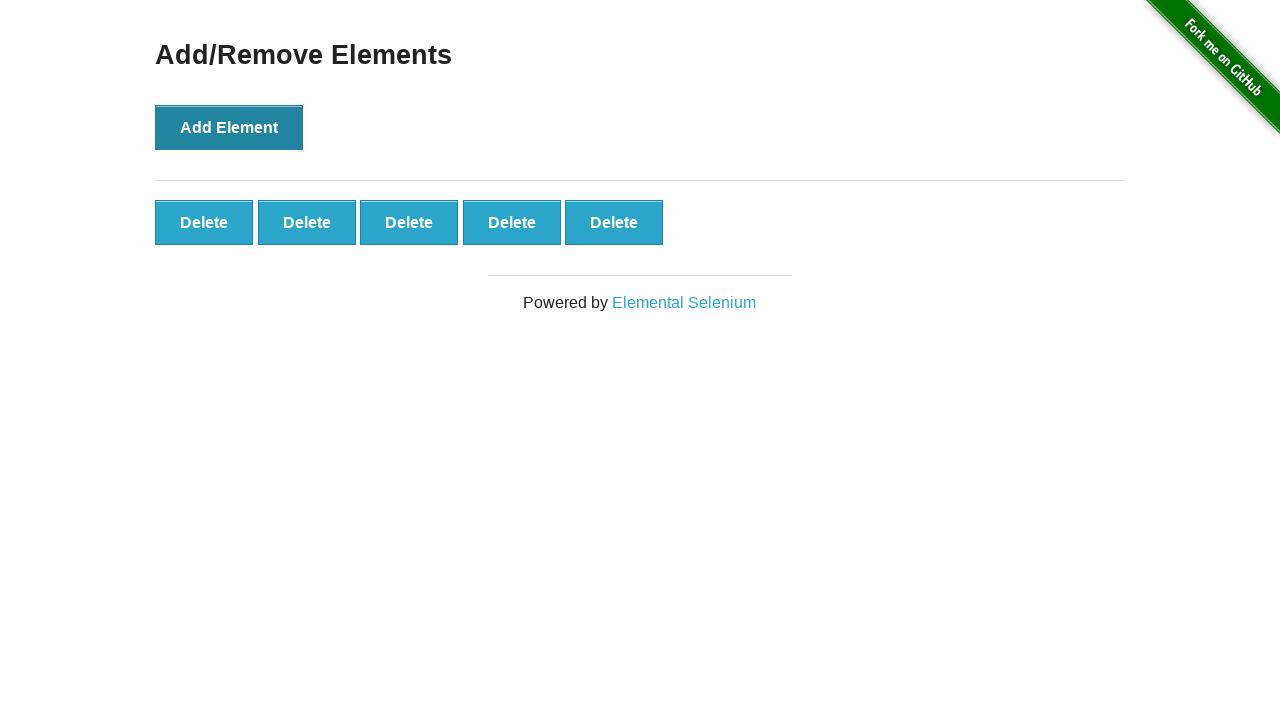

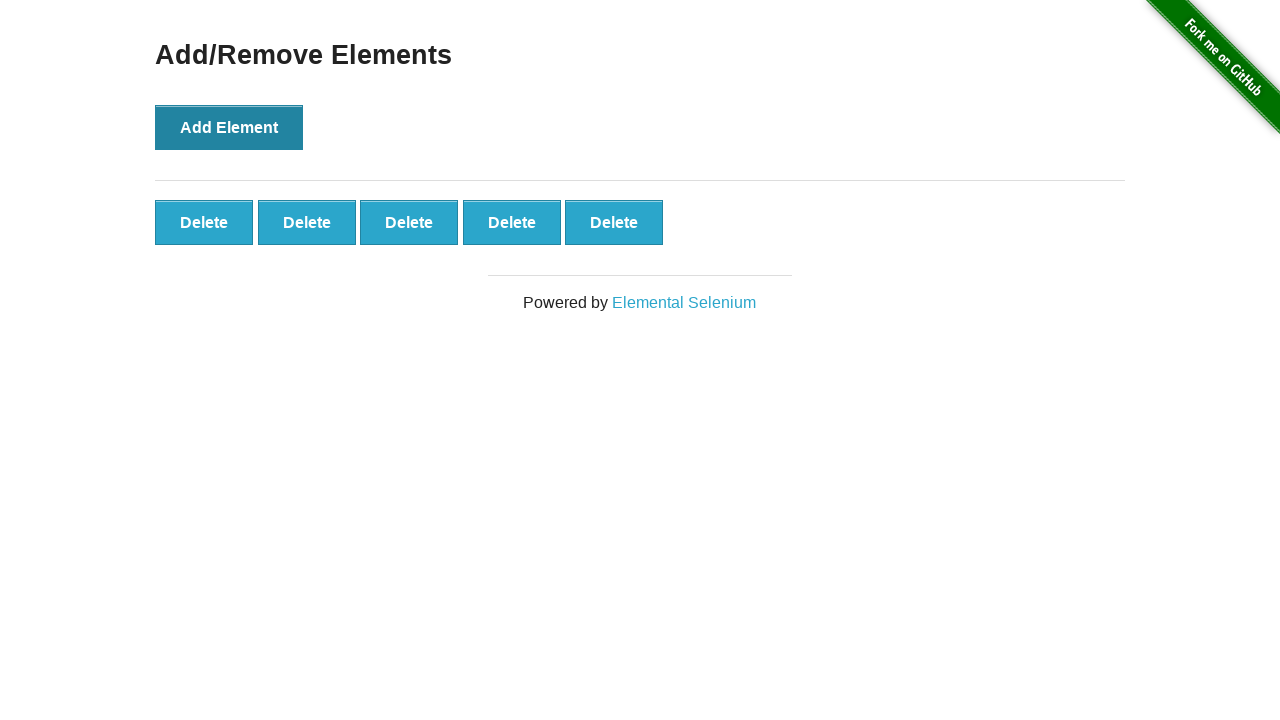